Tests navigation to Top Lists Esoteric page and verifies Shakespeare is in the top 10

Starting URL: http://www.99-bottles-of-beer.net/

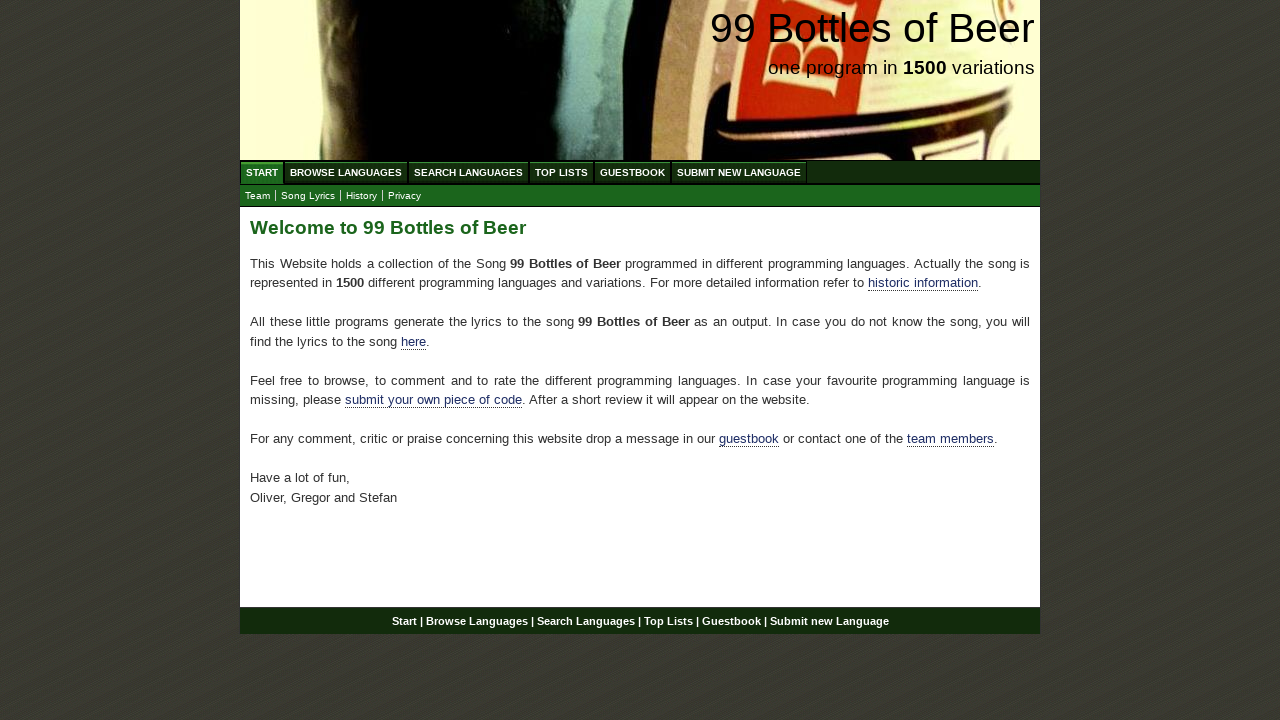

Clicked on Top Lists menu at (562, 172) on a[href='/toplist.html']
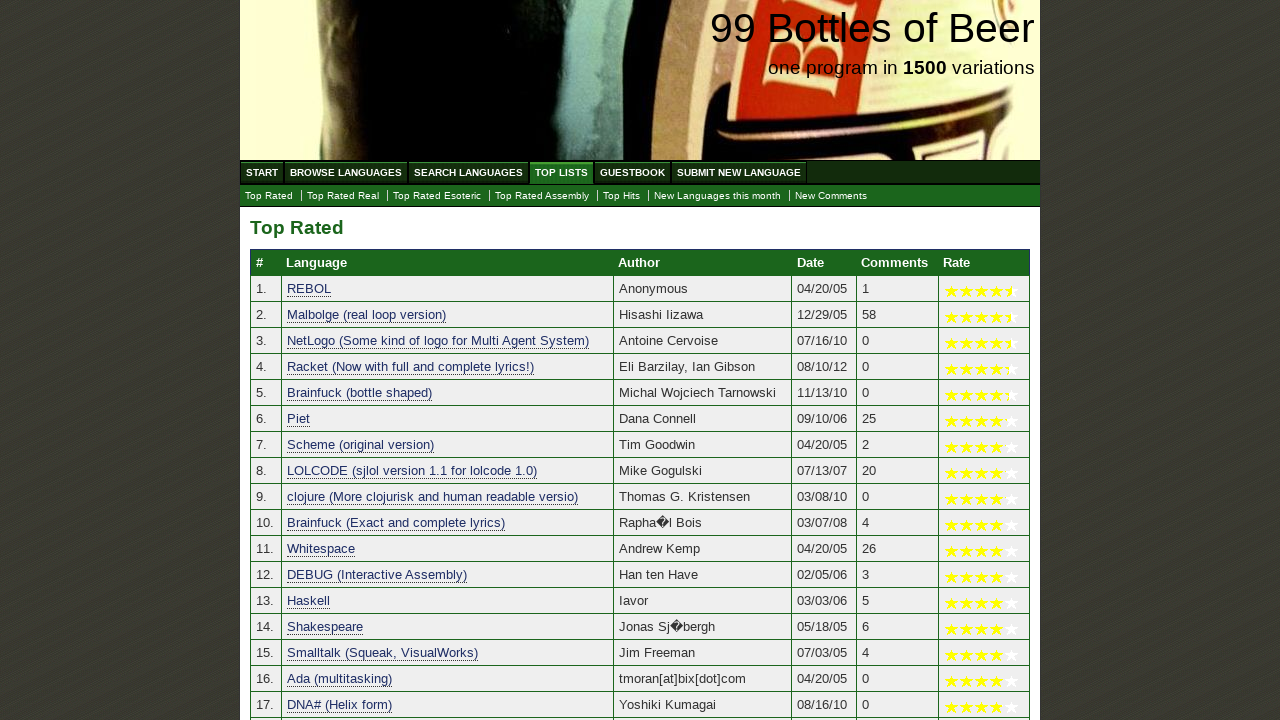

Clicked on Top Esoteric link at (437, 196) on a[href='./toplist_esoteric.html']
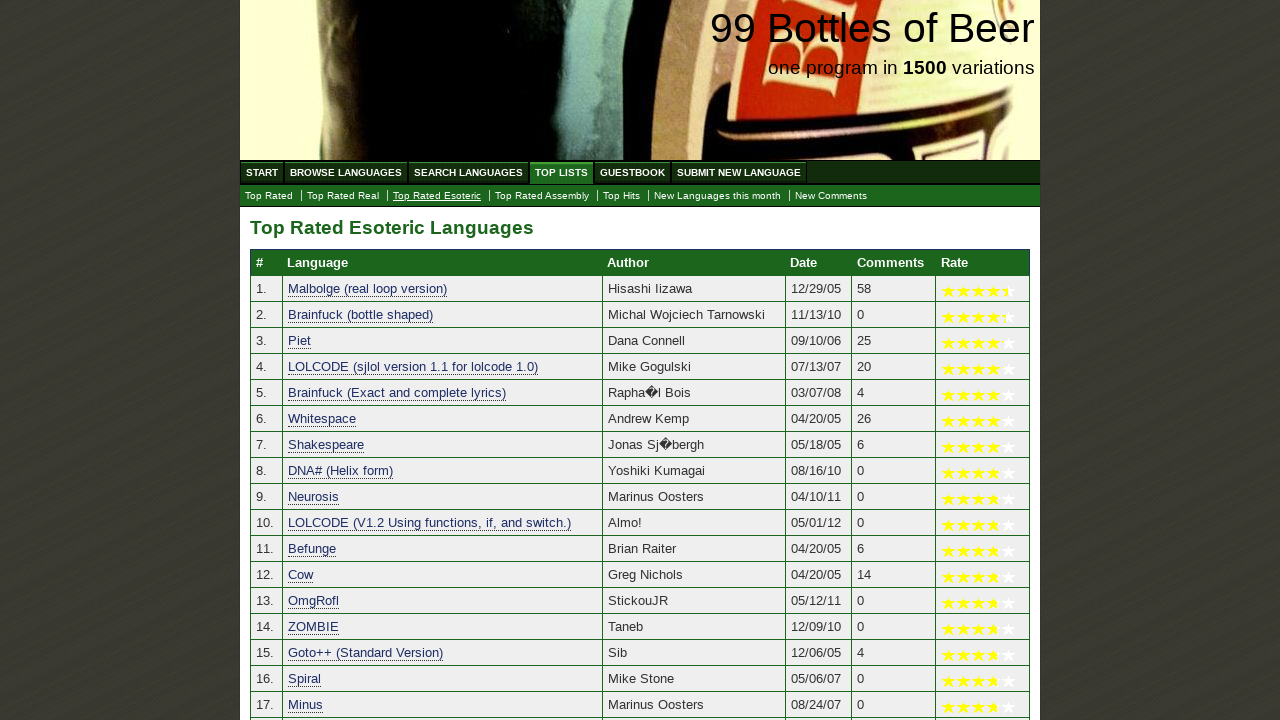

Shakespeare link is visible in top 10 esoteric languages
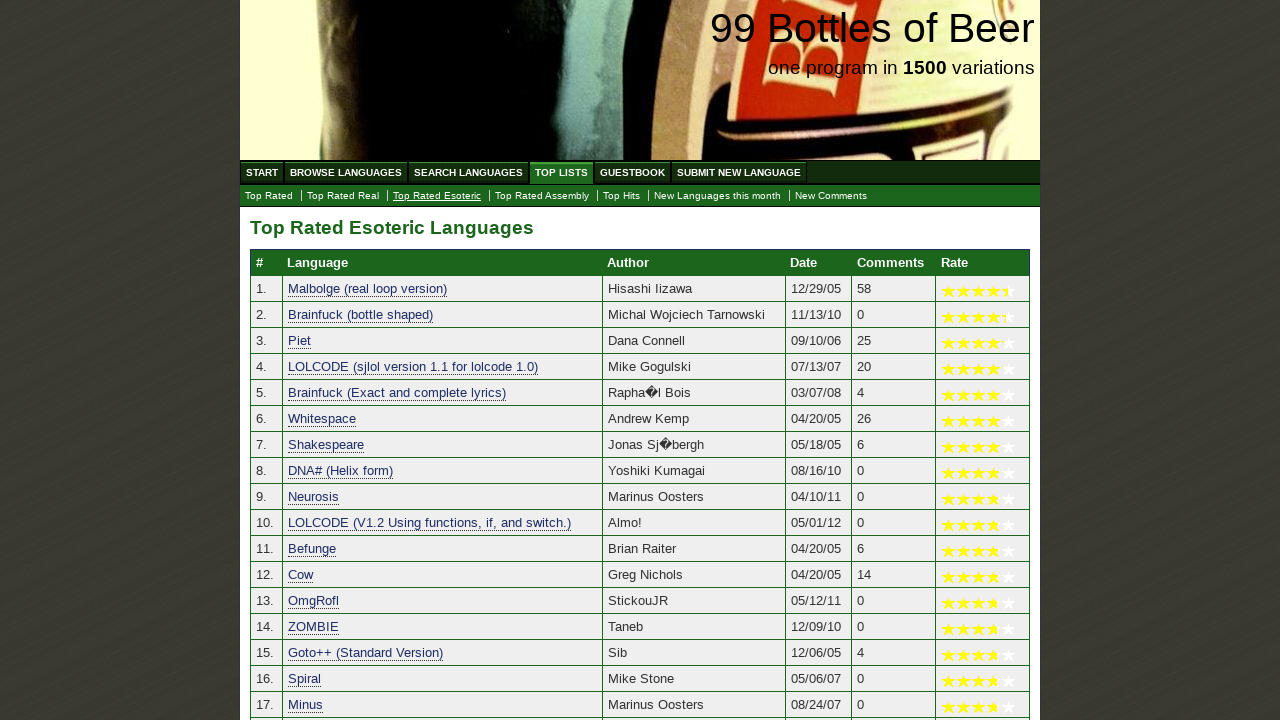

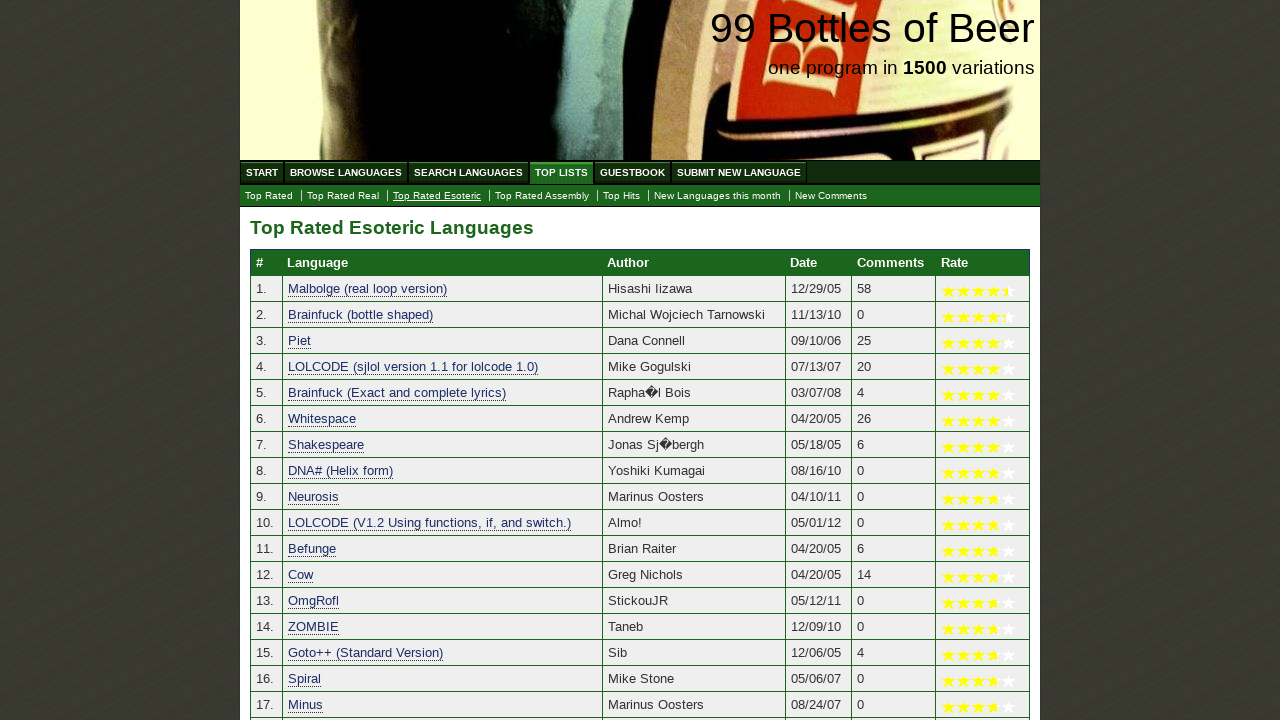